Tests the Browser Windows functionality on DemoQA by navigating to the Alerts, Frame & Windows section, clicking to open a new browser window, validating the message in the new window, closing it, and returning to the original window.

Starting URL: https://demoqa.com/

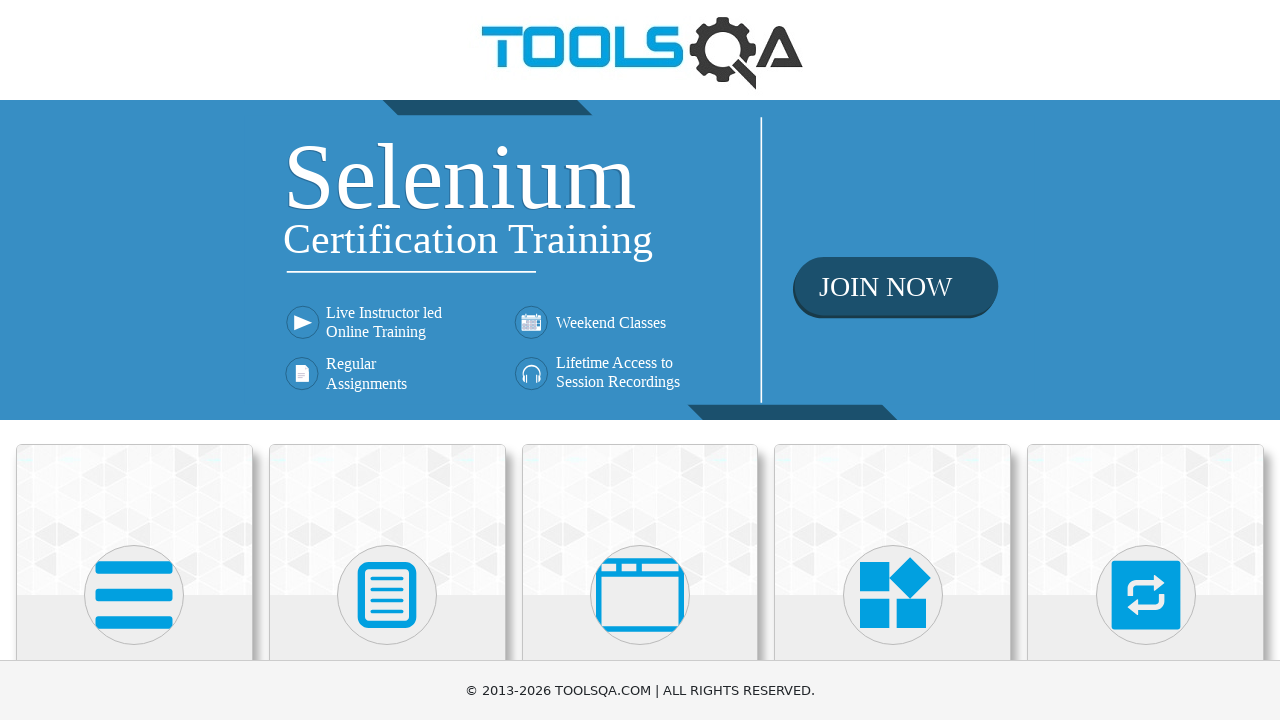

Located 'Alerts, Frame & Windows' category card
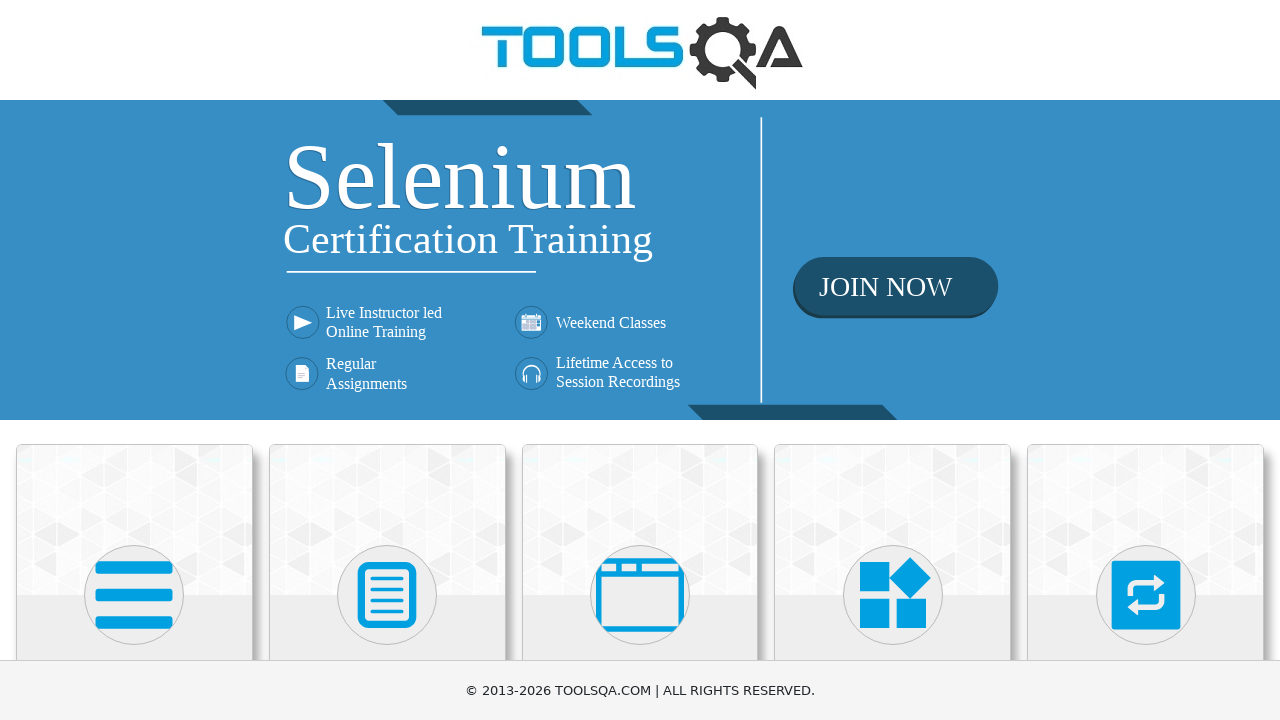

Scrolled 'Alerts, Frame & Windows' card into view
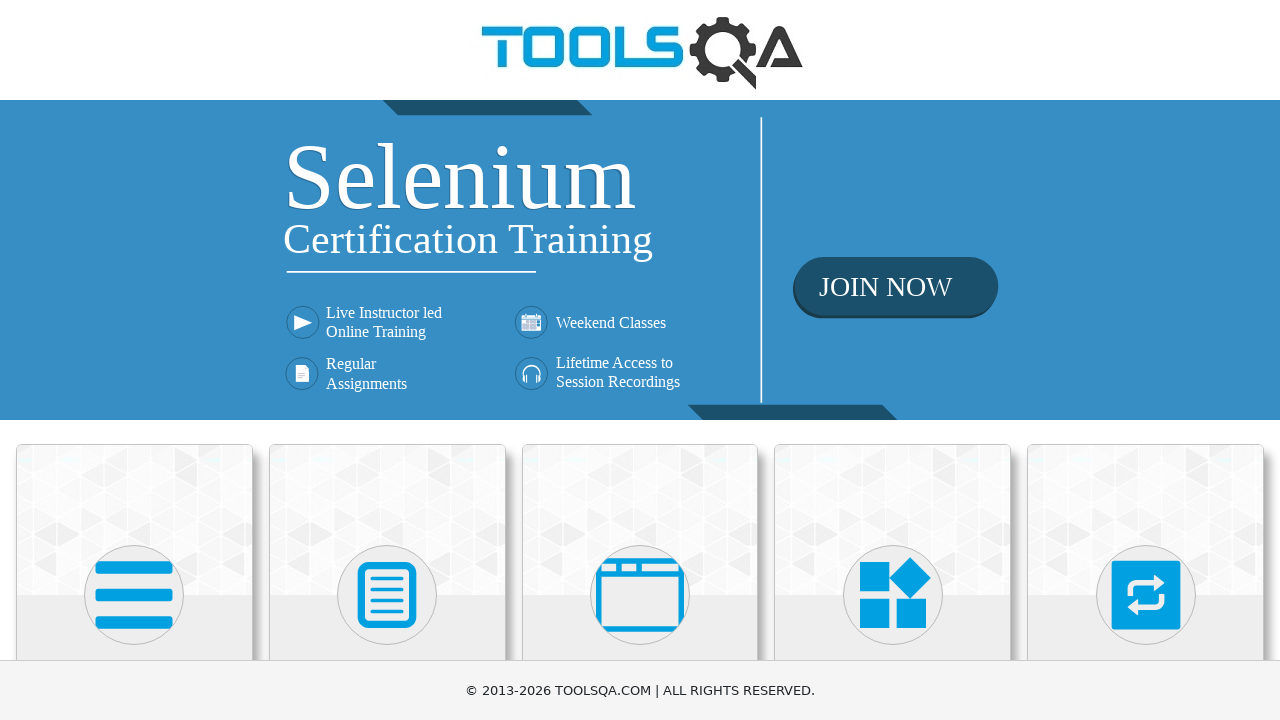

Clicked 'Alerts, Frame & Windows' category card at (640, 360) on xpath=//h5[text()='Alerts, Frame & Windows']
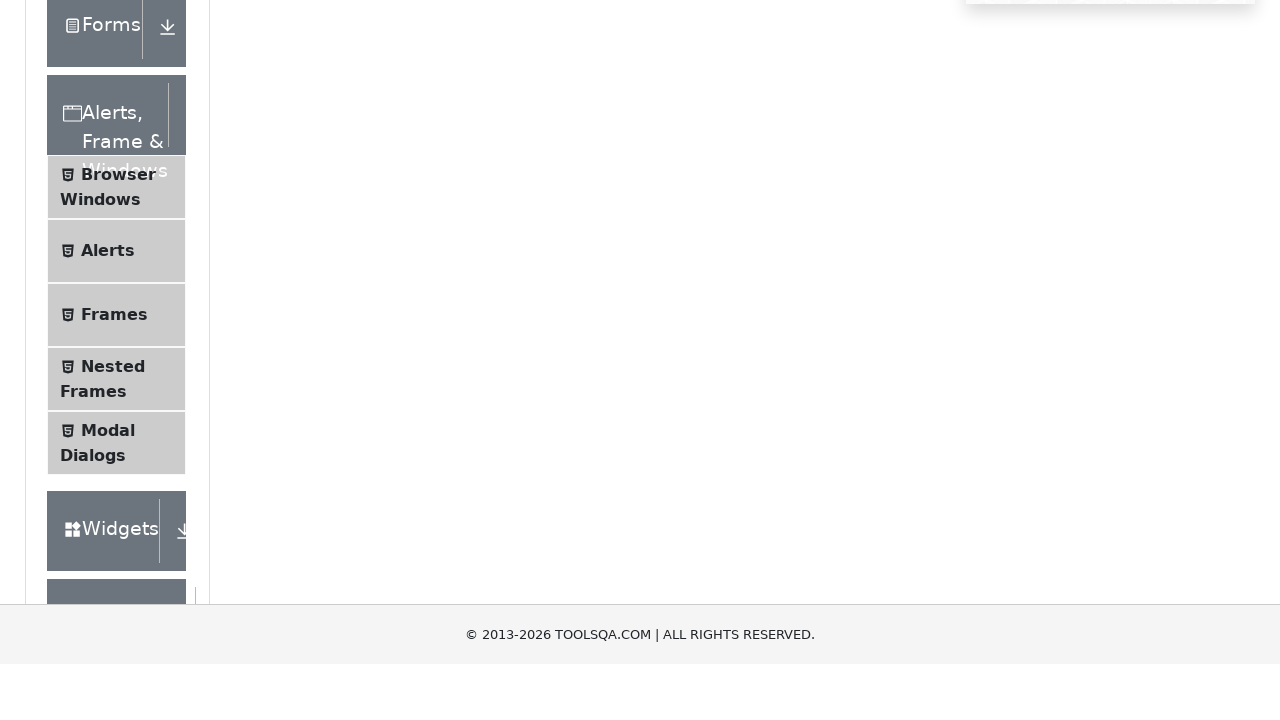

Clicked 'Browser Windows' submenu option at (118, 424) on xpath=//span[text()='Browser Windows']
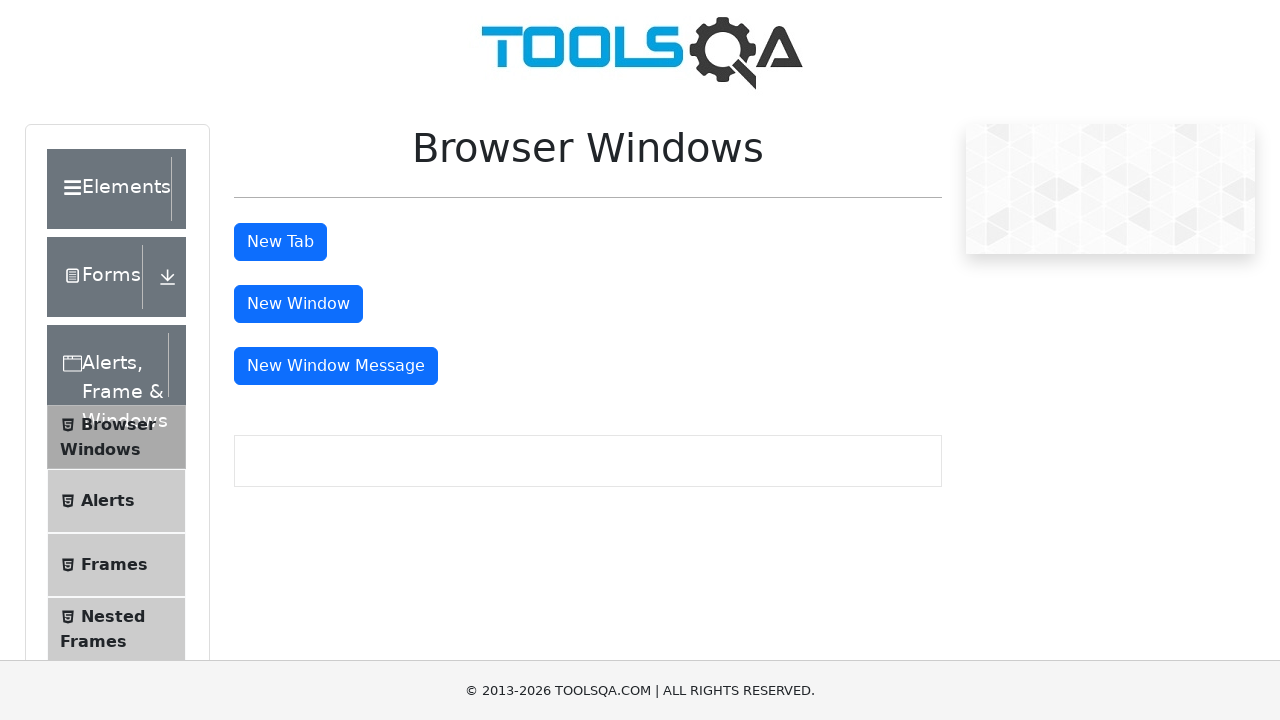

Clicked 'New Window' button to open new browser window at (298, 304) on #windowButton
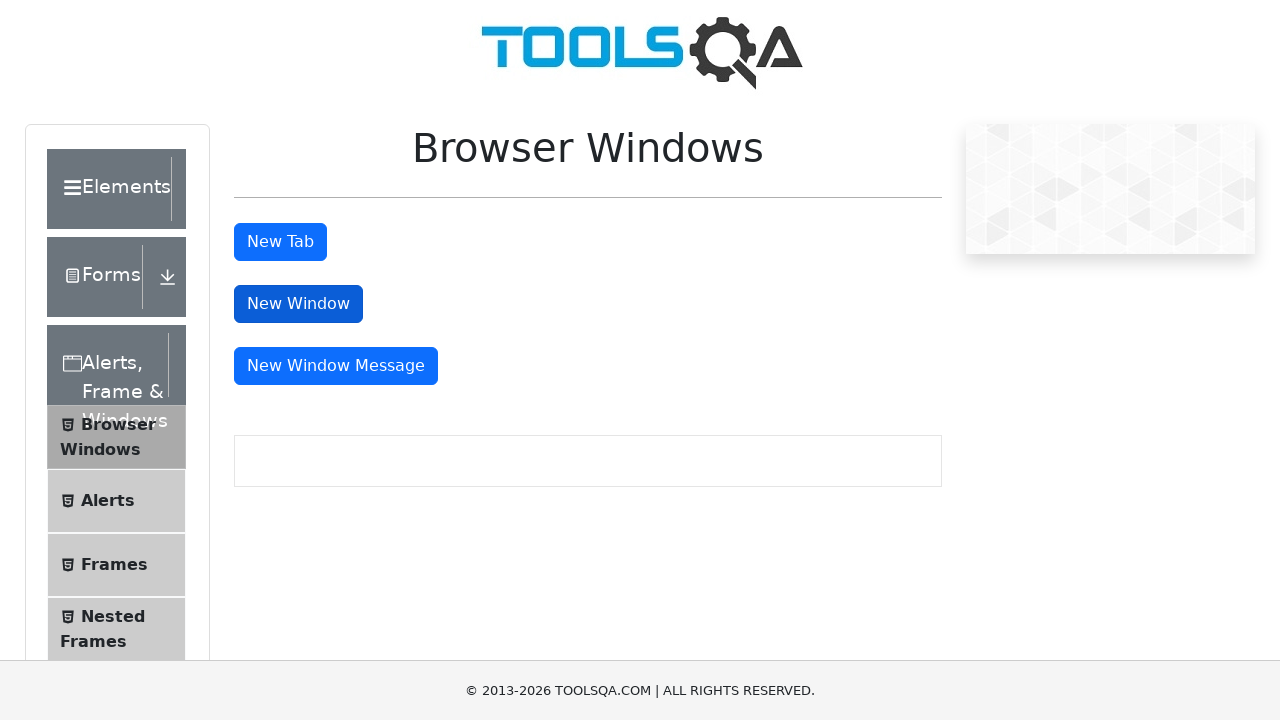

New browser window opened and captured
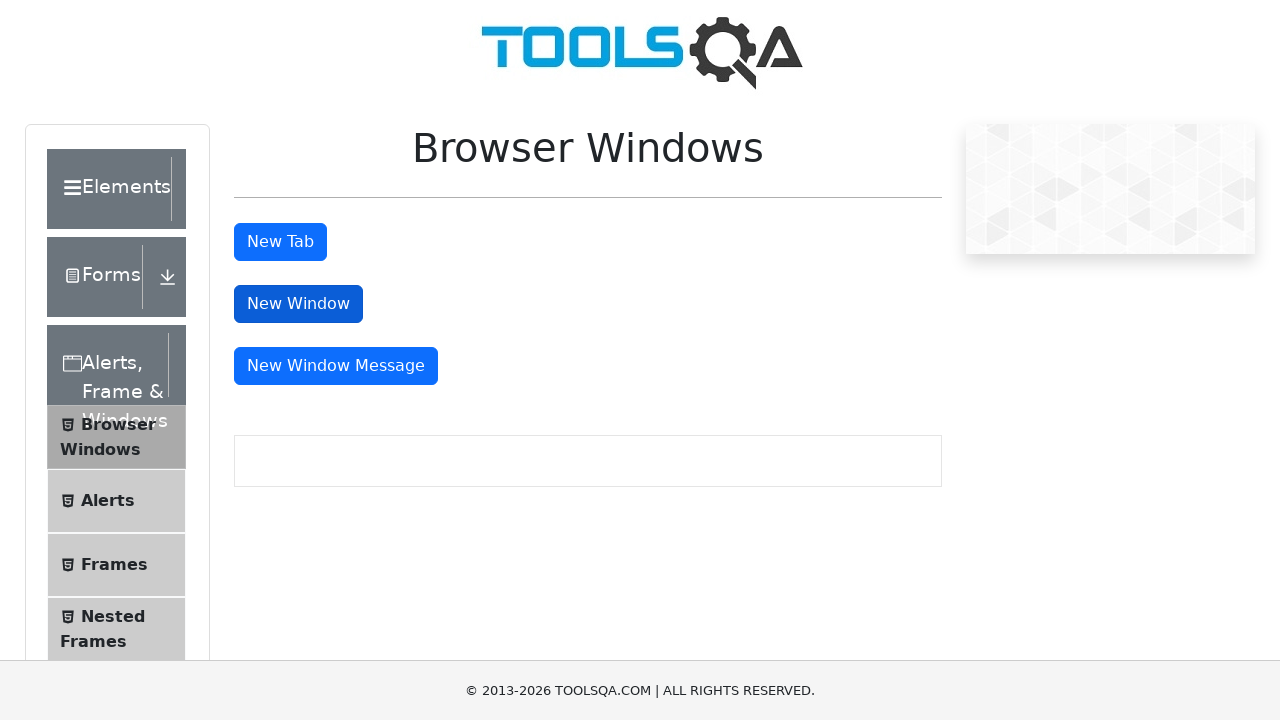

New window loaded and sample heading element ready
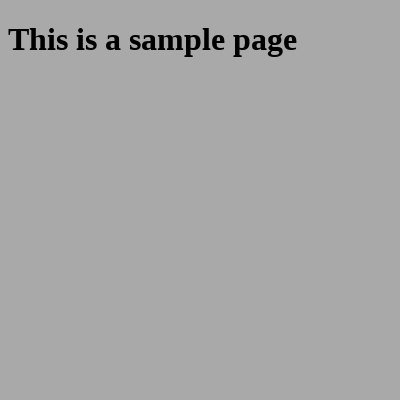

Located sample heading message element in new window
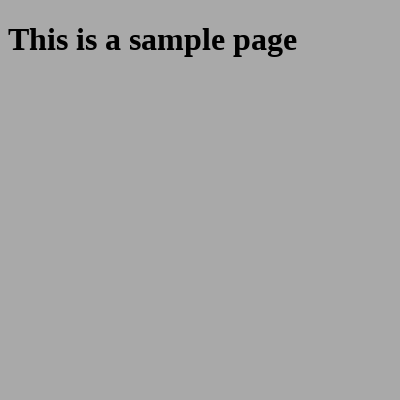

Retrieved message text from new window: 'This is a sample page'
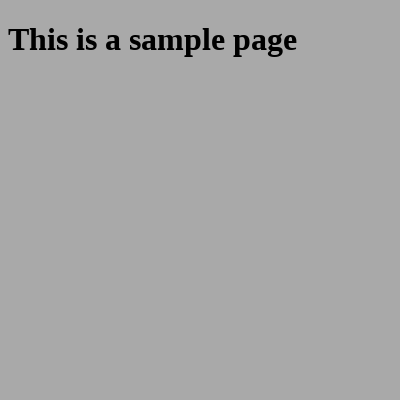

Validated message text matches expected value: 'This is a sample page'
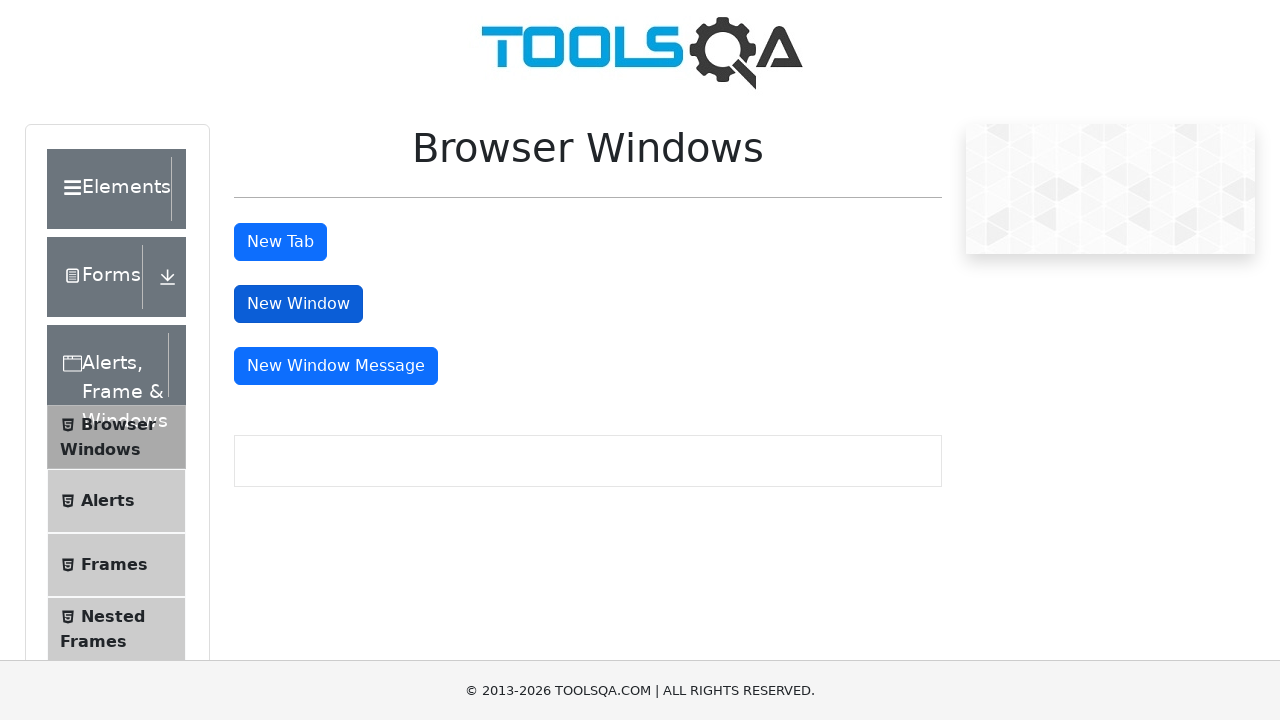

Closed new browser window
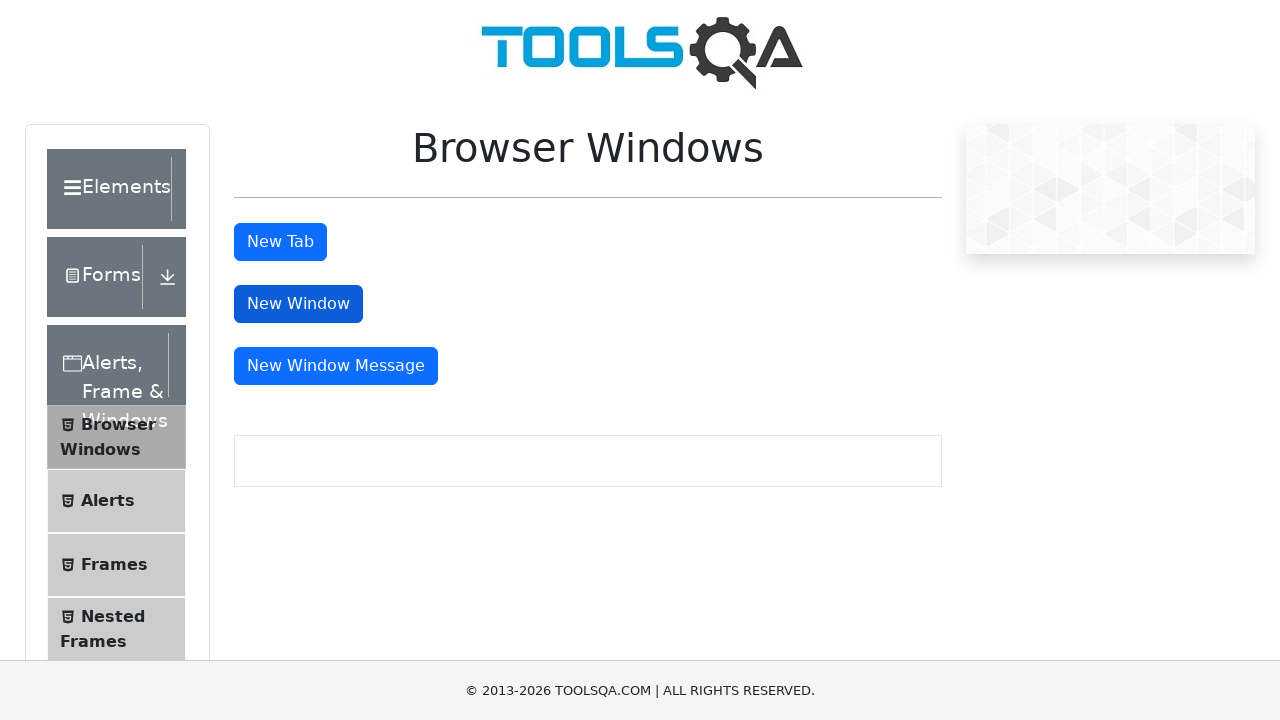

Verified original page has loaded and focus returned to main window
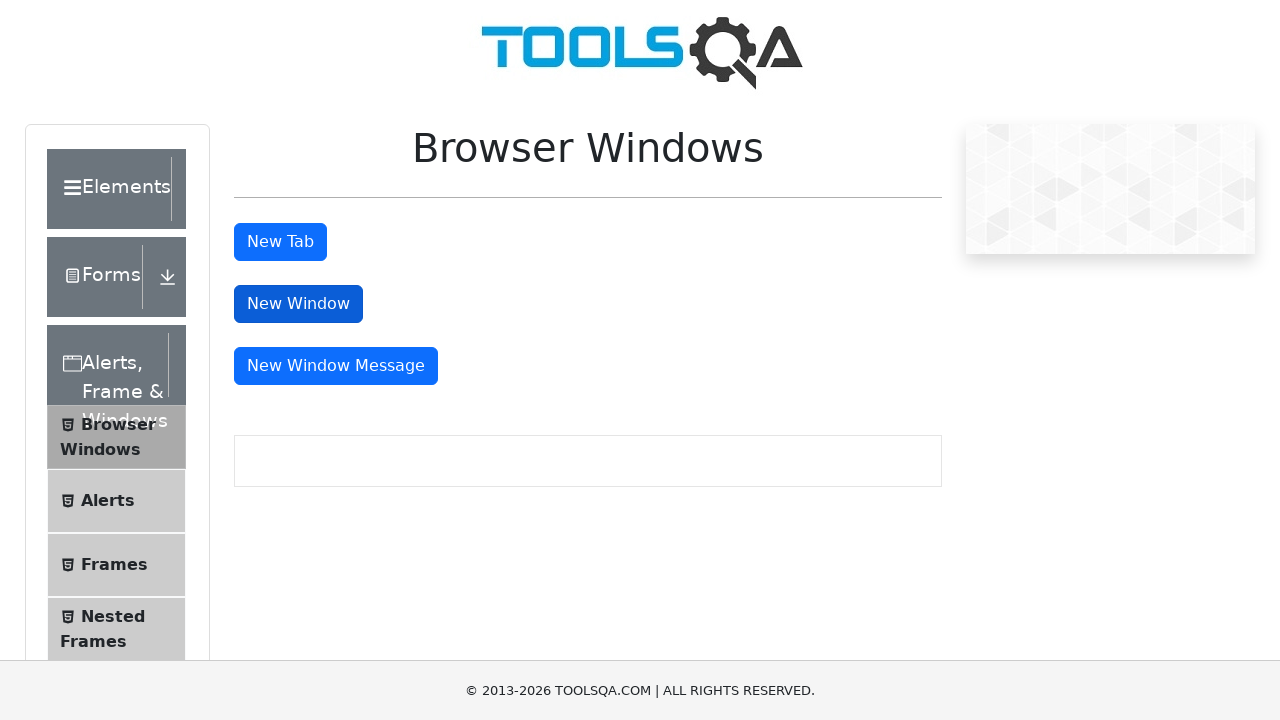

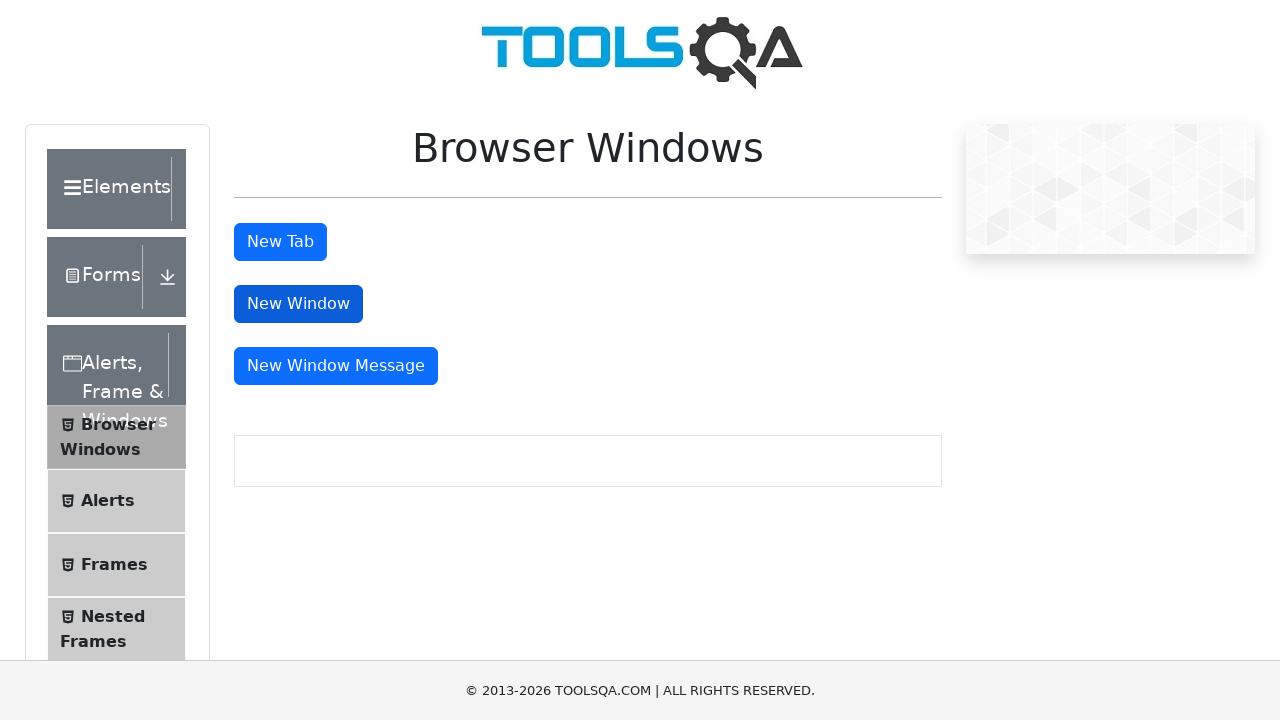